Tests clicking a button with a dynamic ID on the UI Testing Playground website to verify handling of elements with changing identifiers

Starting URL: http://uitestingplayground.com/dynamicid

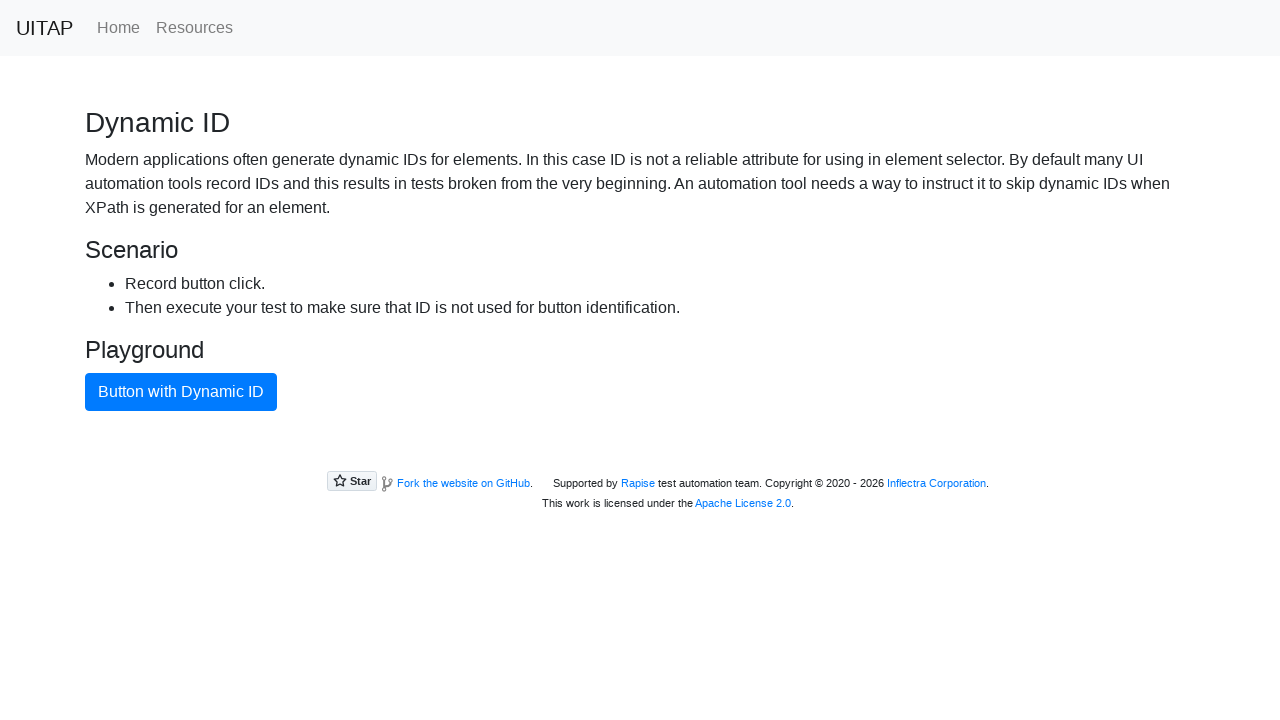

Clicked button with dynamic ID using class selector at (181, 392) on button.btn.btn-primary
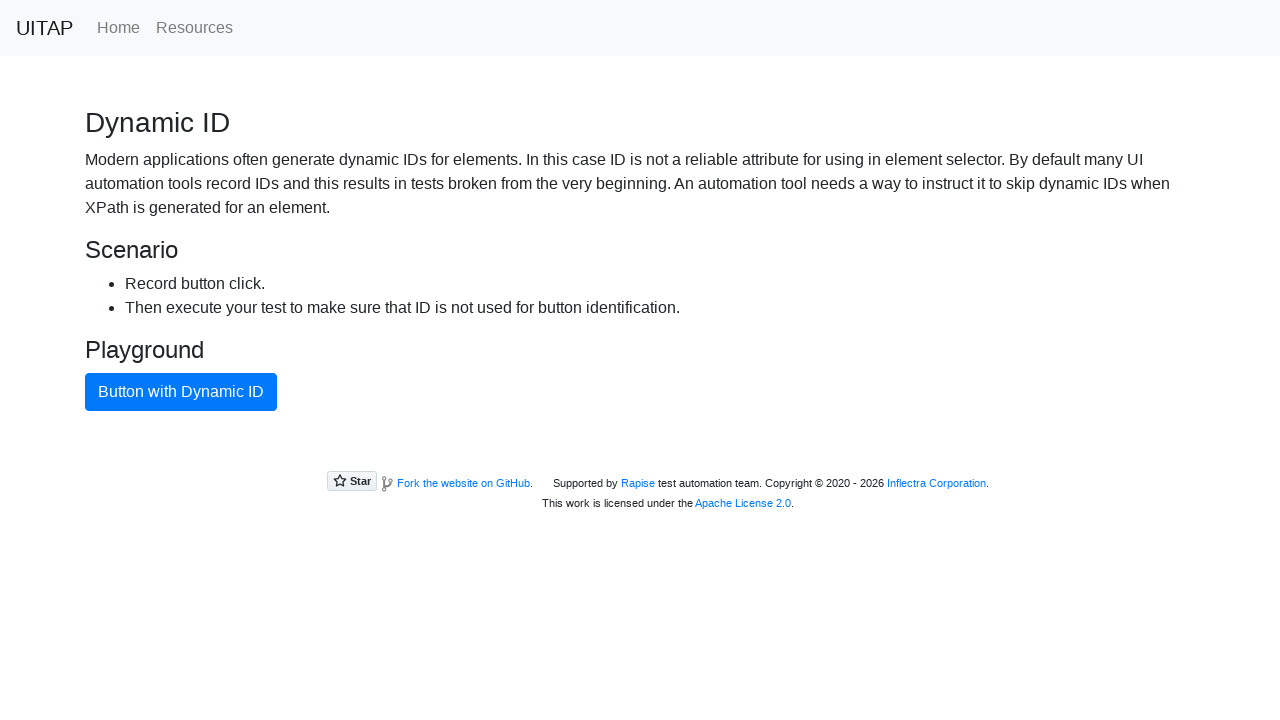

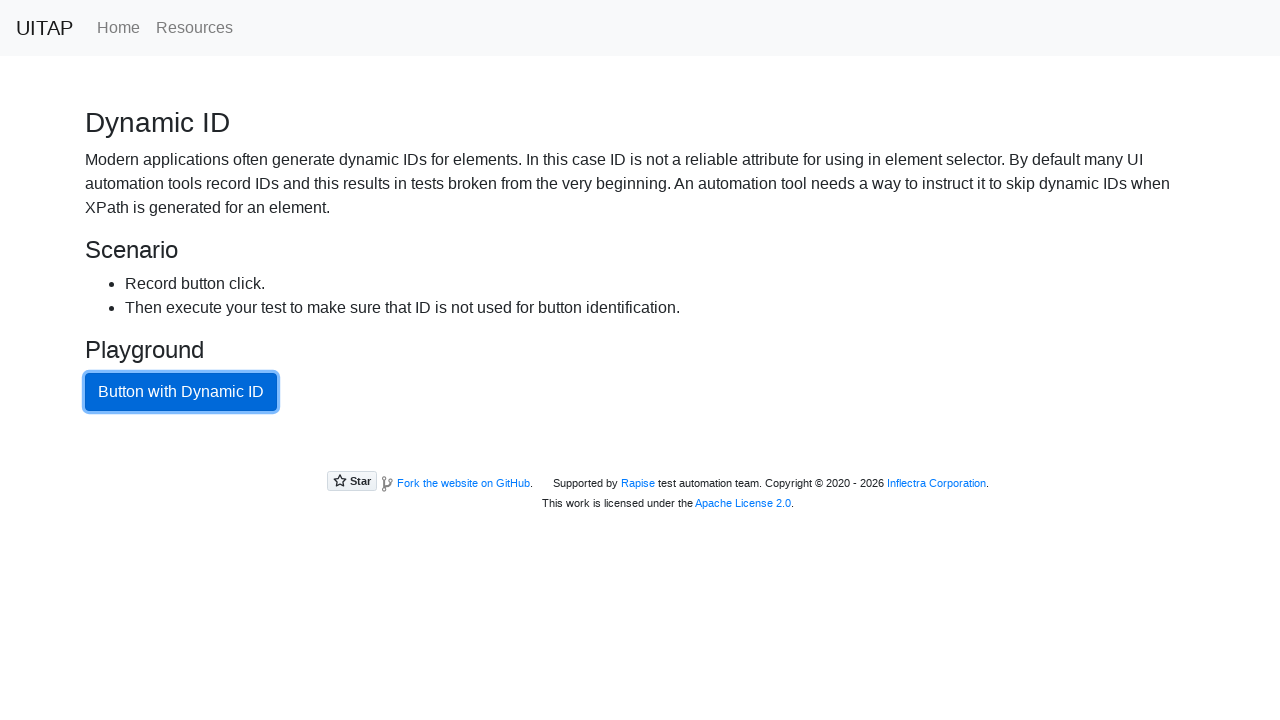